Tests dynamic element visibility by waiting for a button to become visible after a delay and then clicking it

Starting URL: https://demoqa.com/dynamic-properties

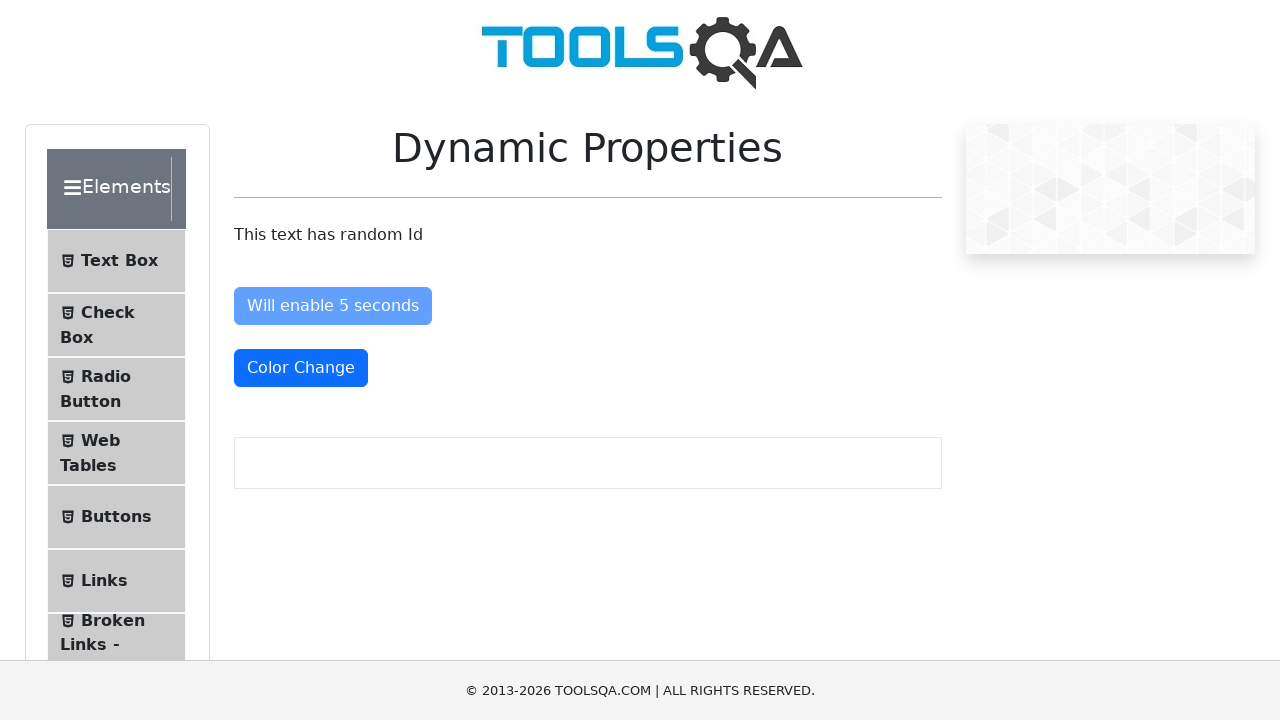

Waited for 'Visible After 5 seconds' button to become visible
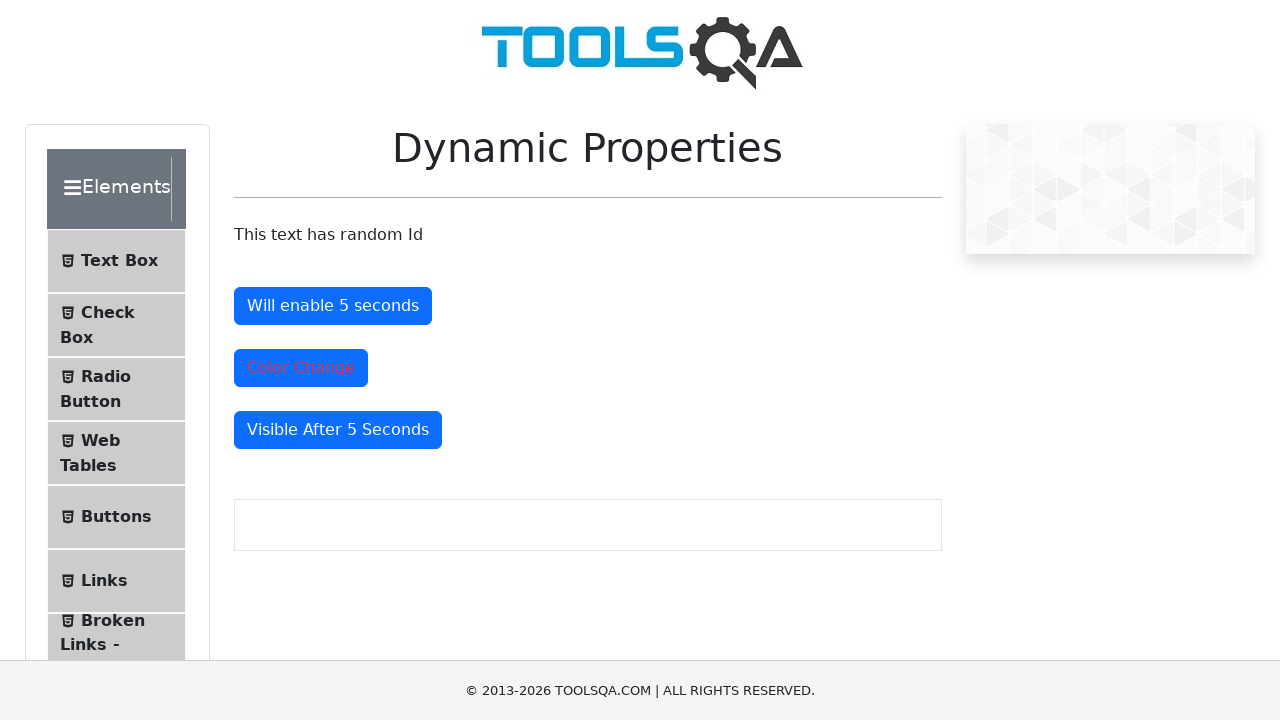

Clicked the now-visible button at (338, 430) on #visibleAfter
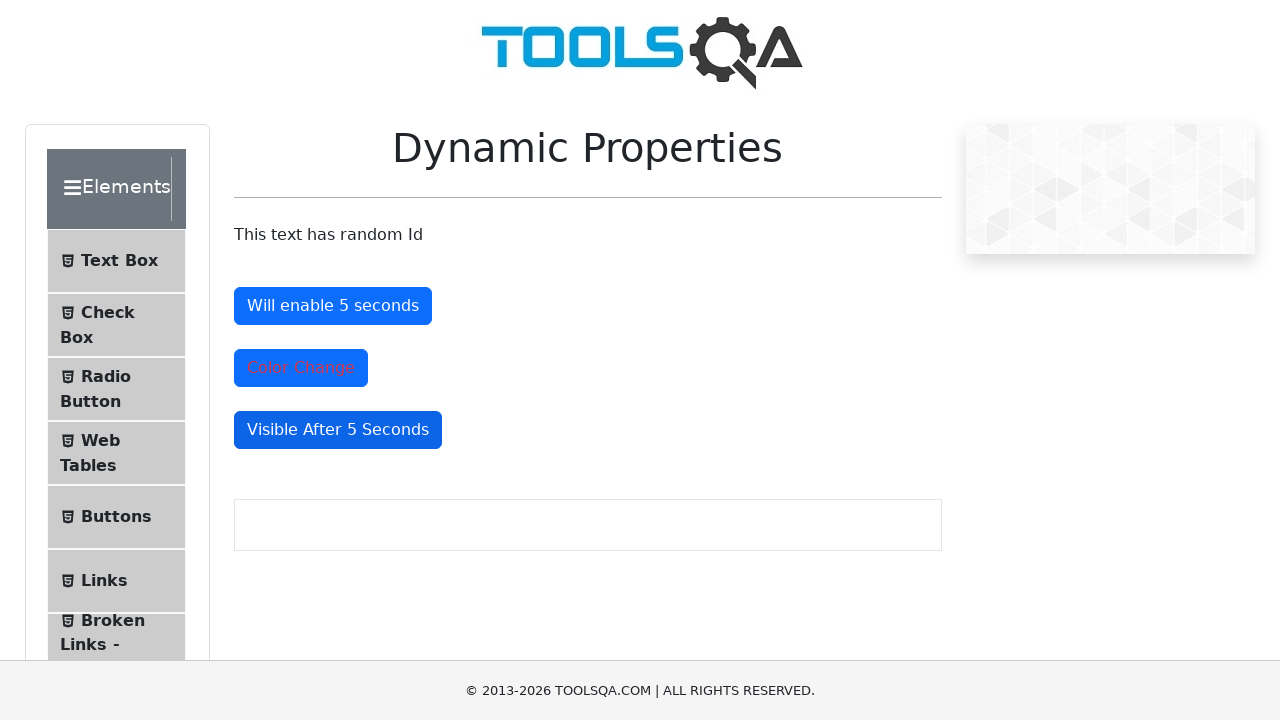

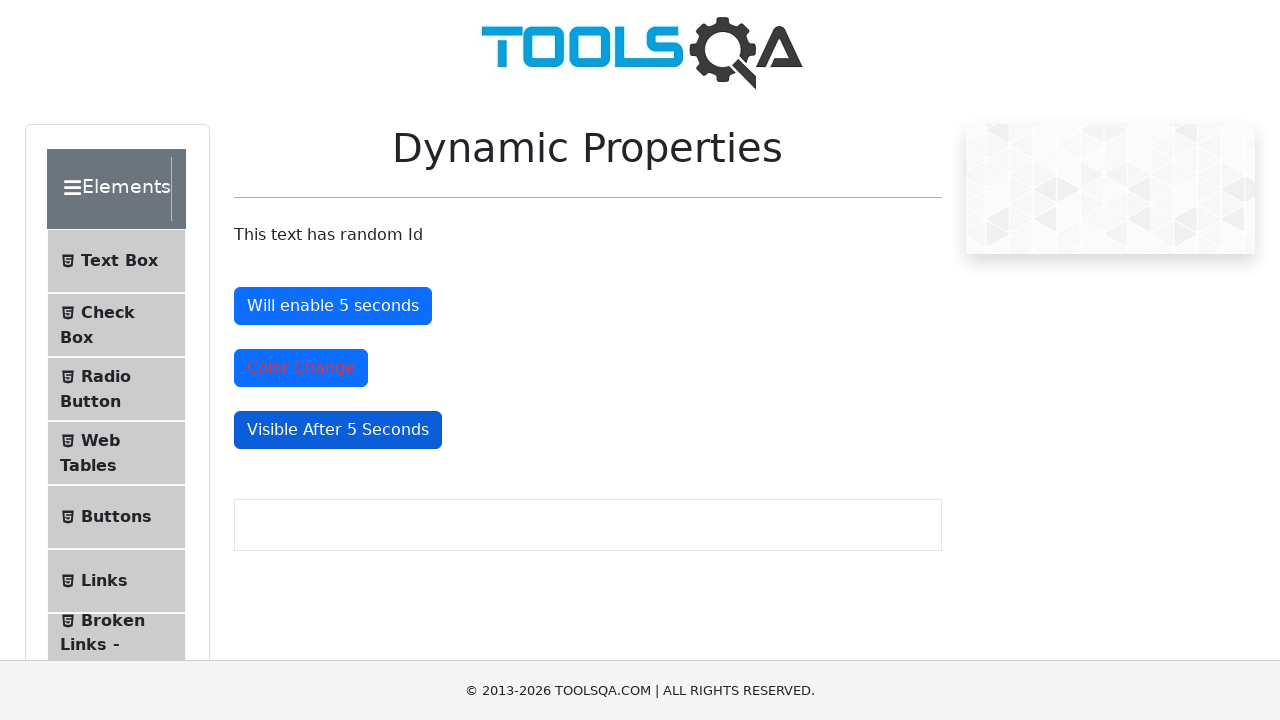